Navigates to the EA App demo website and loads the homepage

Starting URL: http://eaapp.somee.com

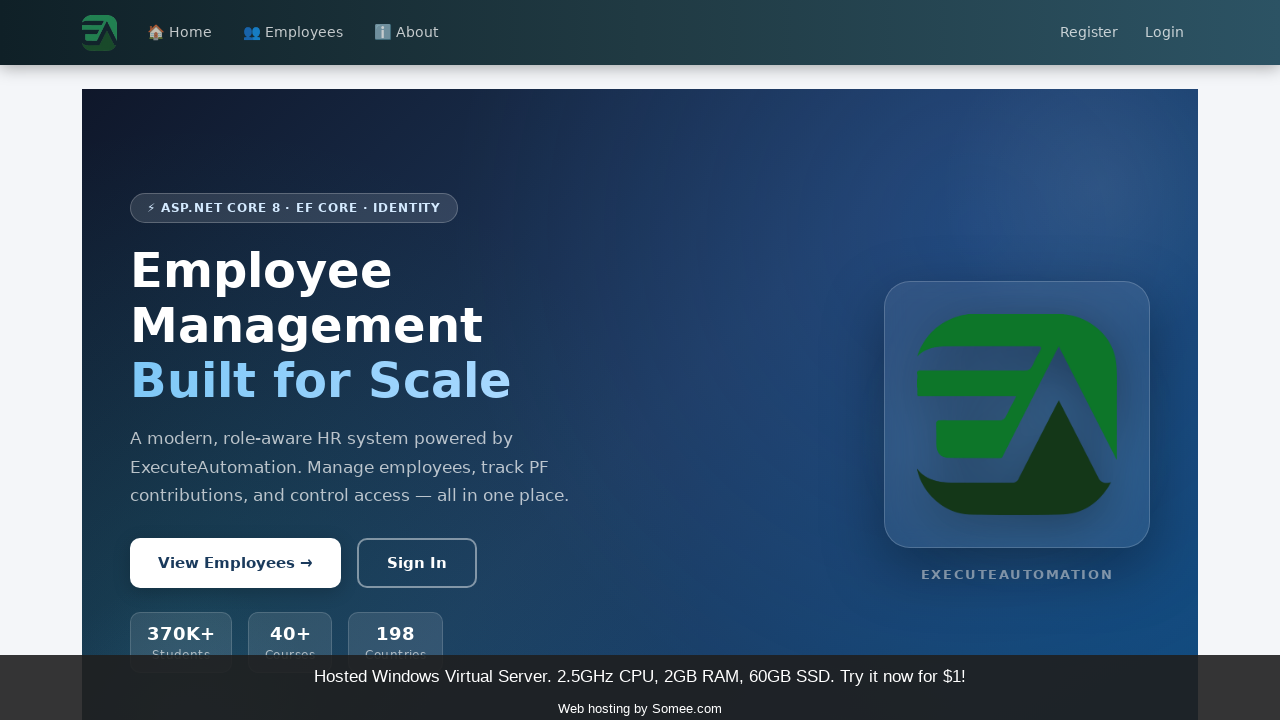

Waited for DOM content to load on EA App homepage
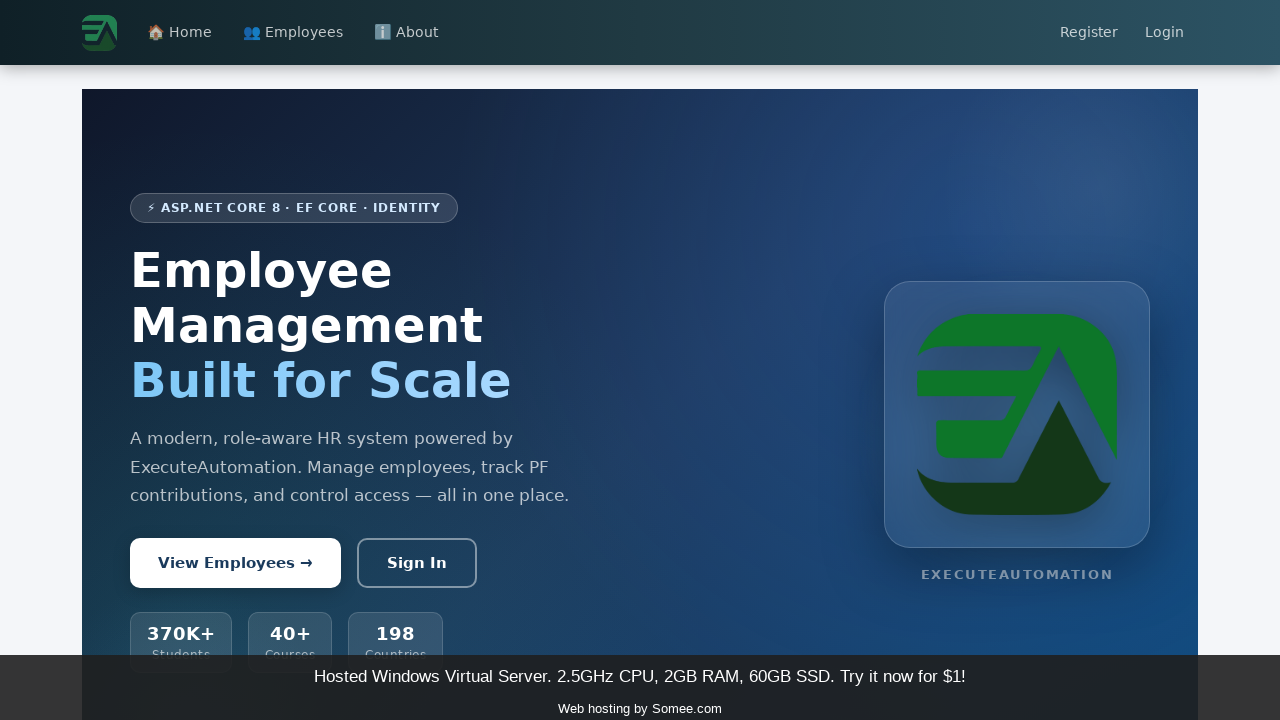

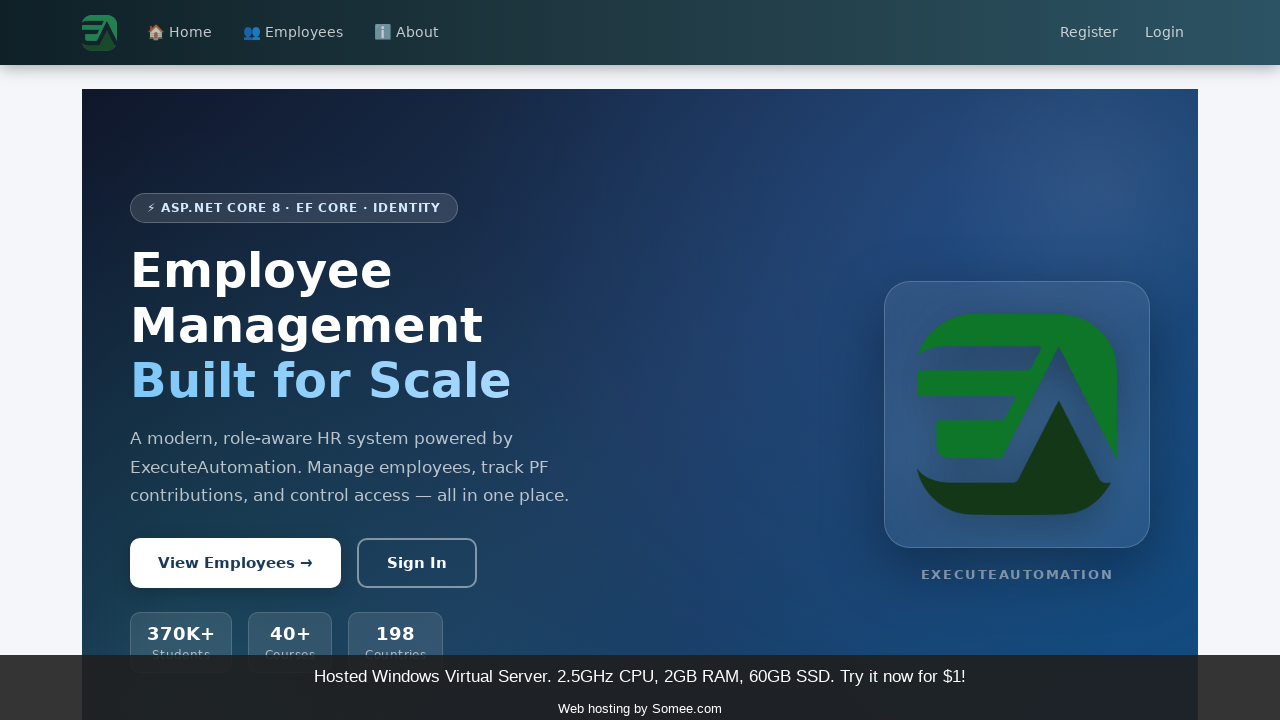